Tests JavaScript alert and prompt dialog handling by clicking buttons that trigger alerts and accepting them, including entering text in a prompt dialog.

Starting URL: https://demoqa.com/alerts

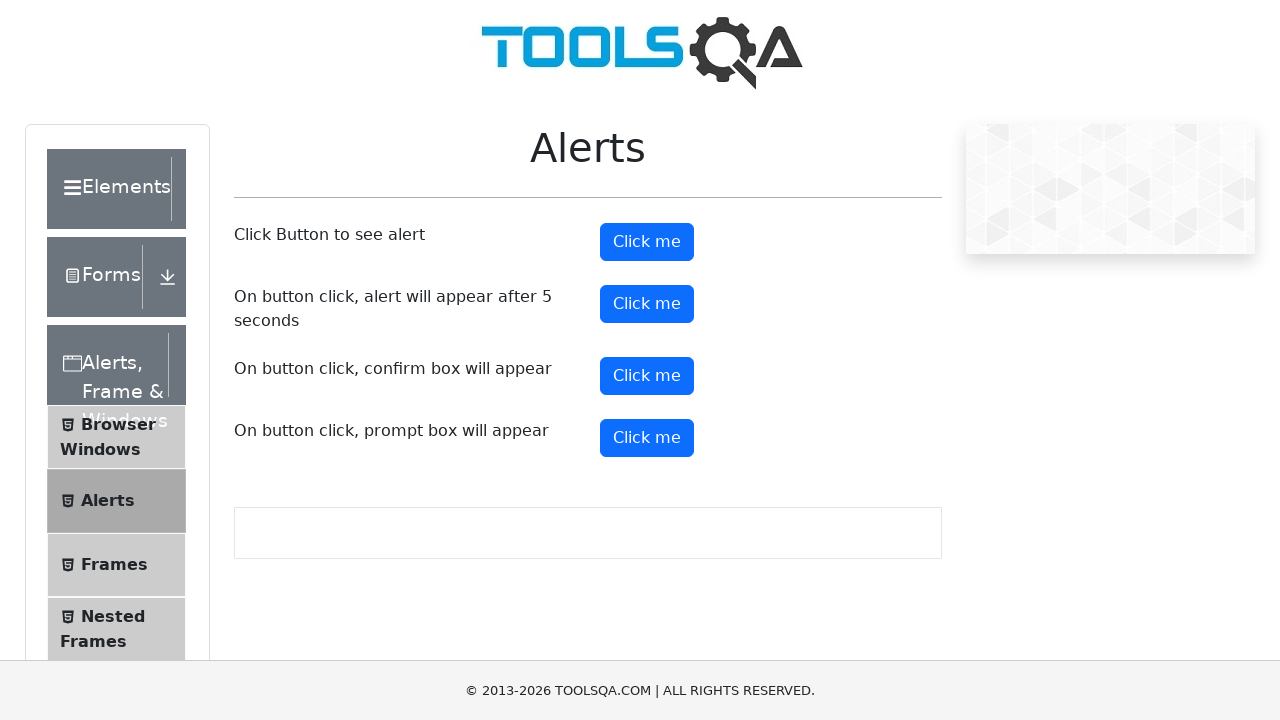

Set up handler to accept alert dialog
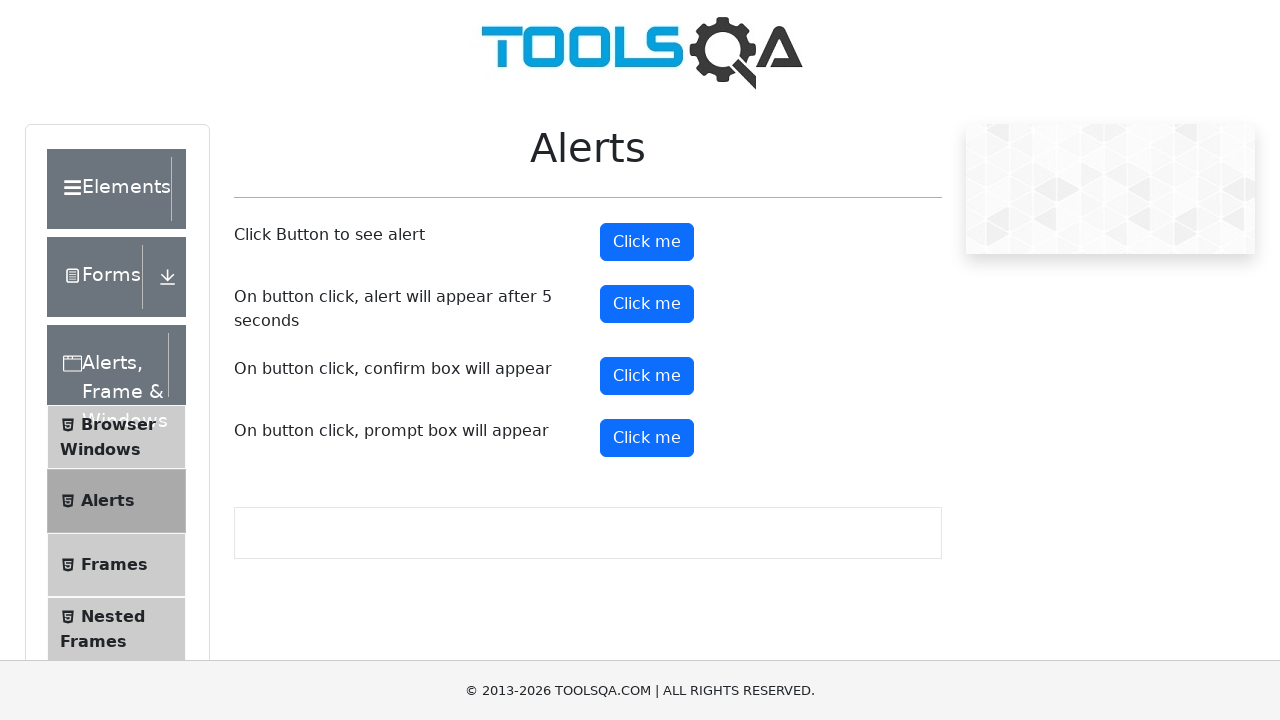

Clicked alert button to trigger simple alert dialog at (647, 242) on #alertButton
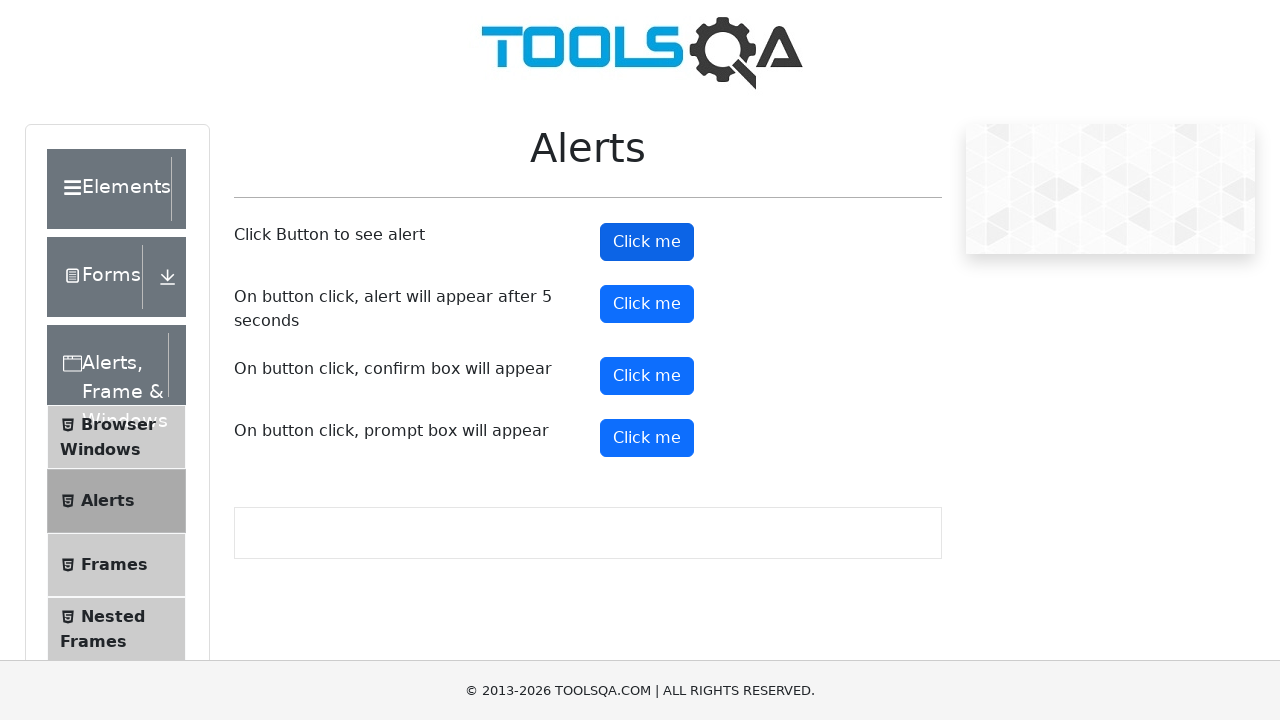

Waited 500ms for alert dialog to be handled
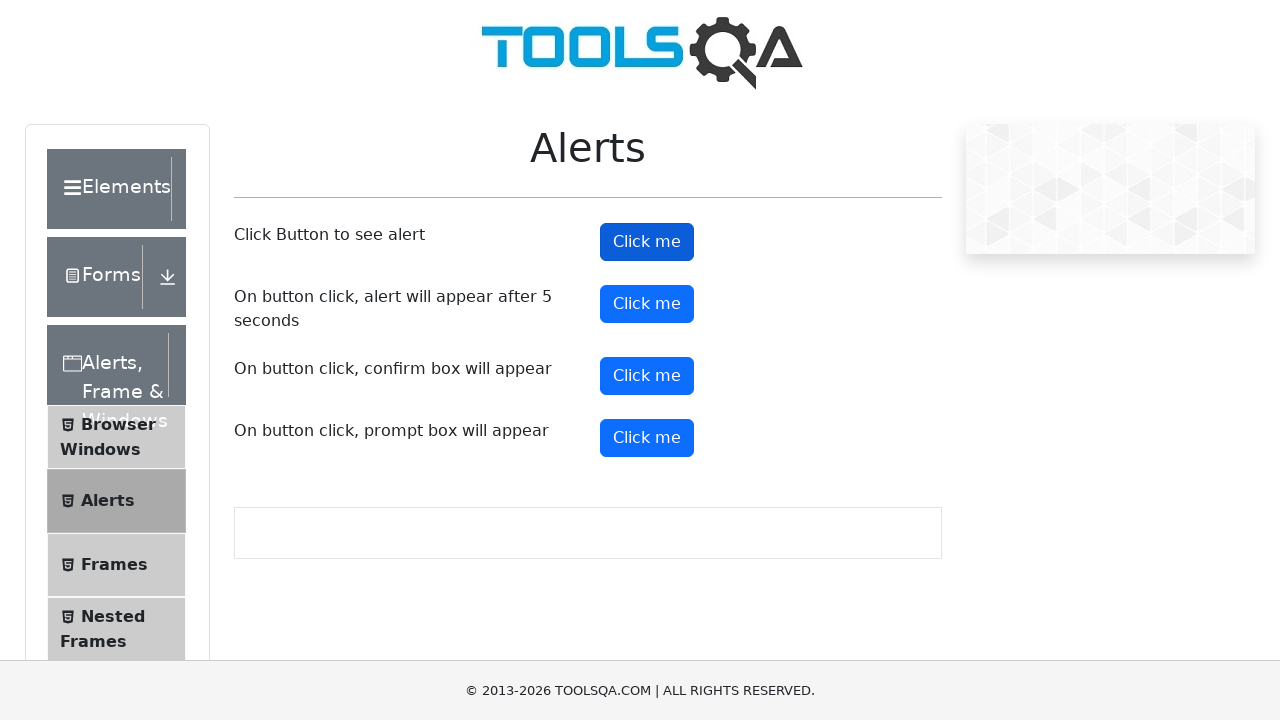

Set up handler to accept prompt dialog with text input
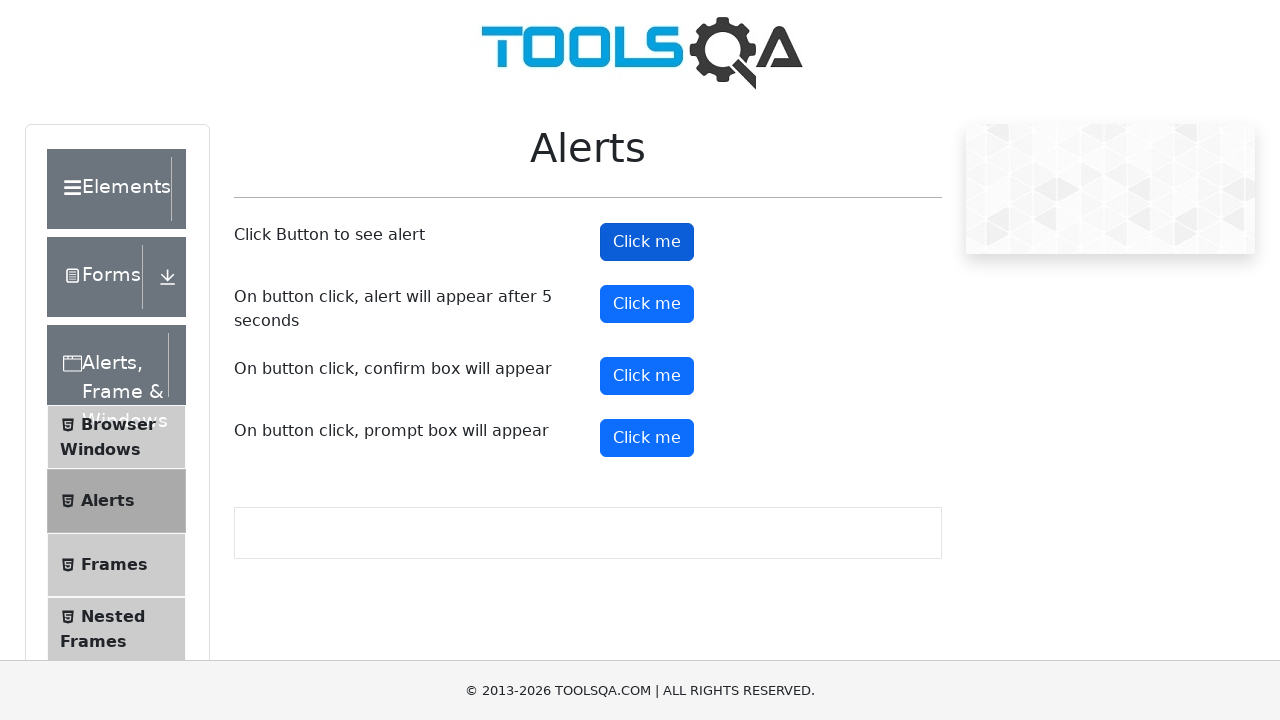

Clicked prompt button to trigger prompt dialog at (647, 438) on #promtButton
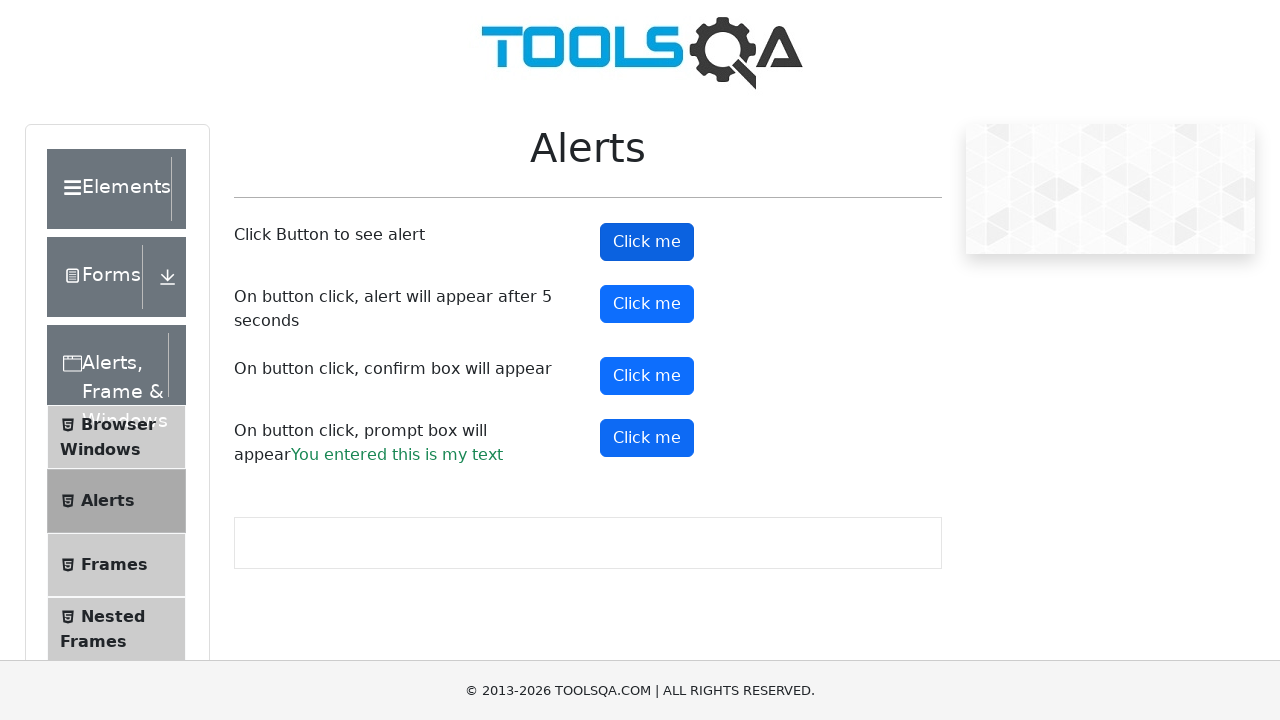

Waited 500ms for prompt dialog to be handled
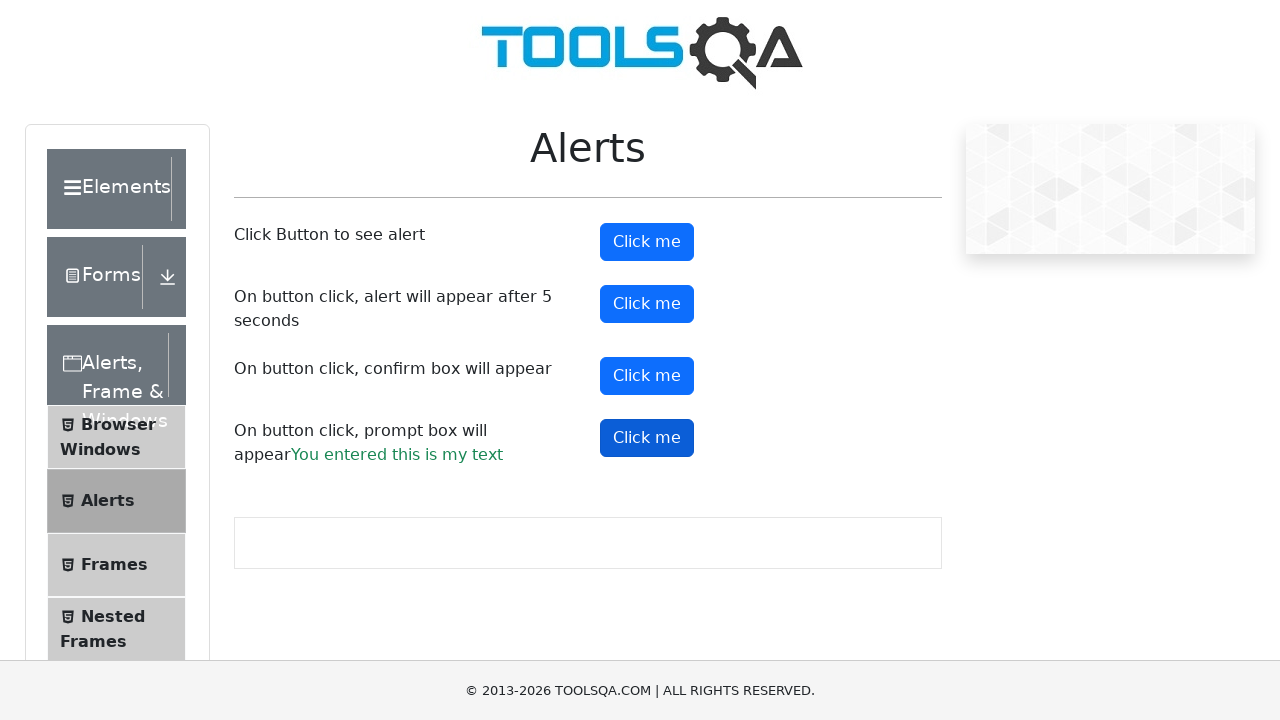

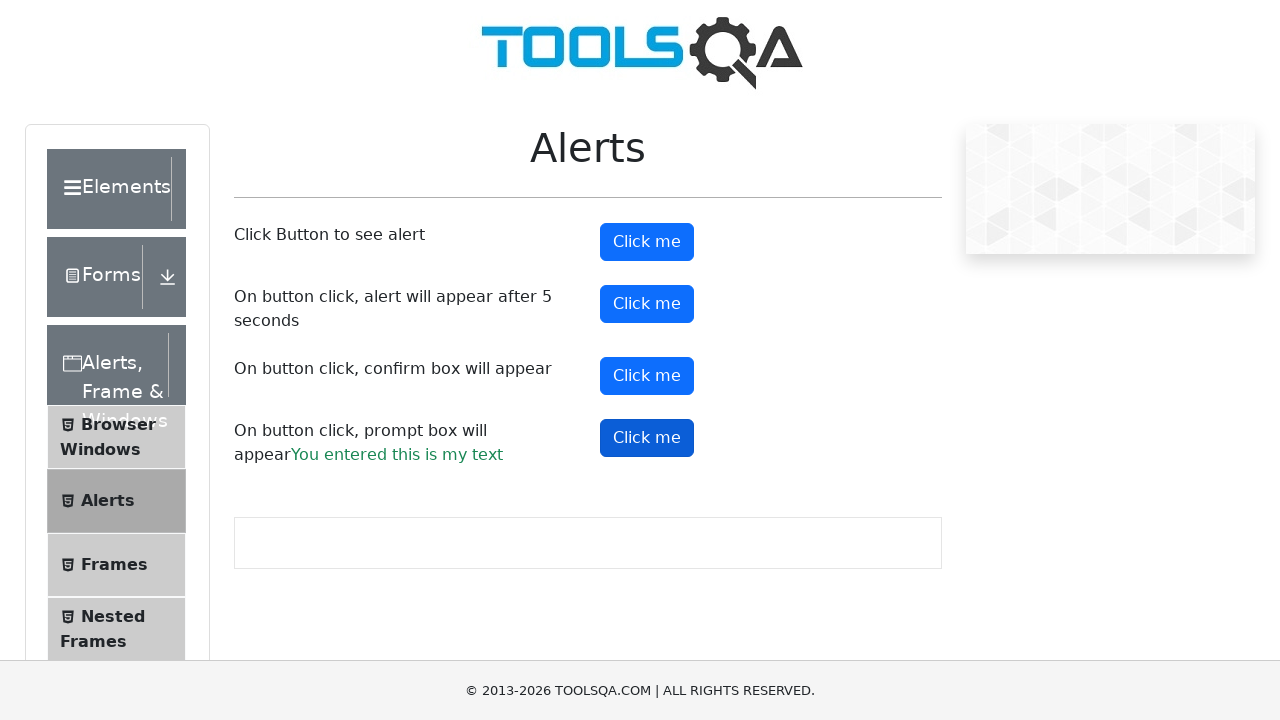